Tests an end-to-end flight booking flow by selecting origin and destination stations, choosing a date, setting passenger count, selecting currency, and submitting the search.

Starting URL: https://rahulshettyacademy.com/dropdownsPractise/

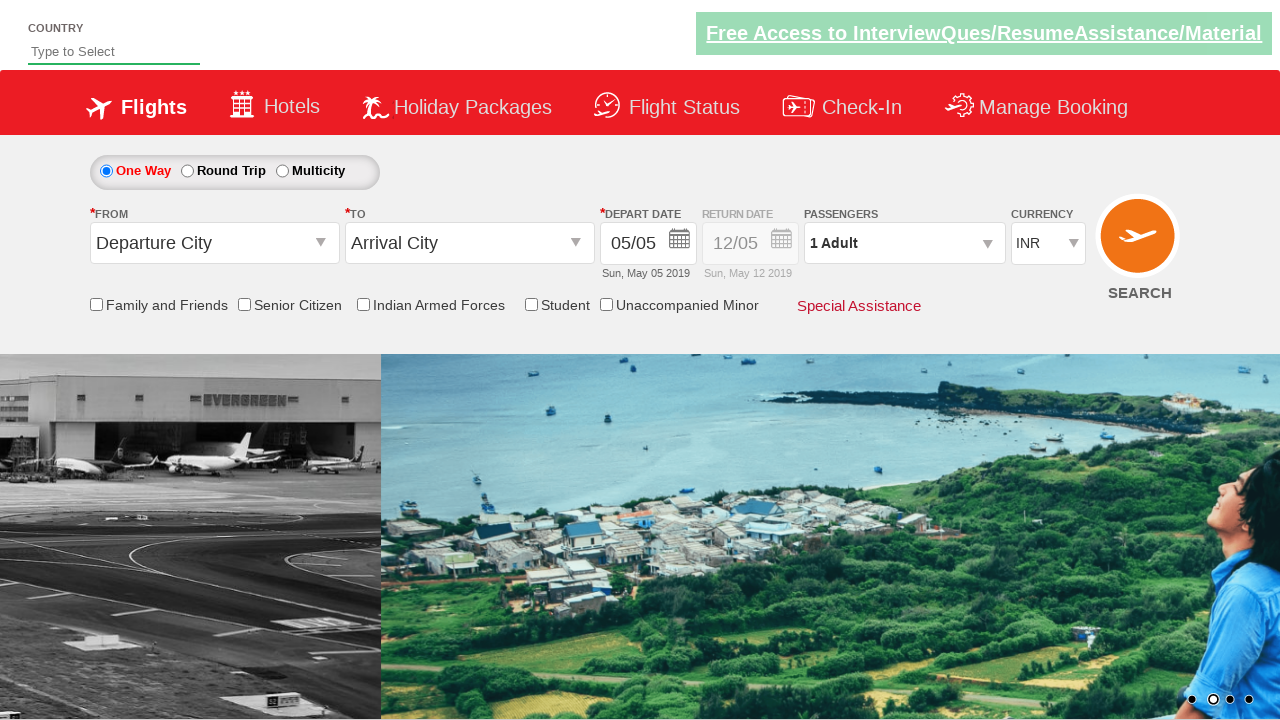

Clicked on origin station field at (214, 243) on input[id*='originStation1_CTX']
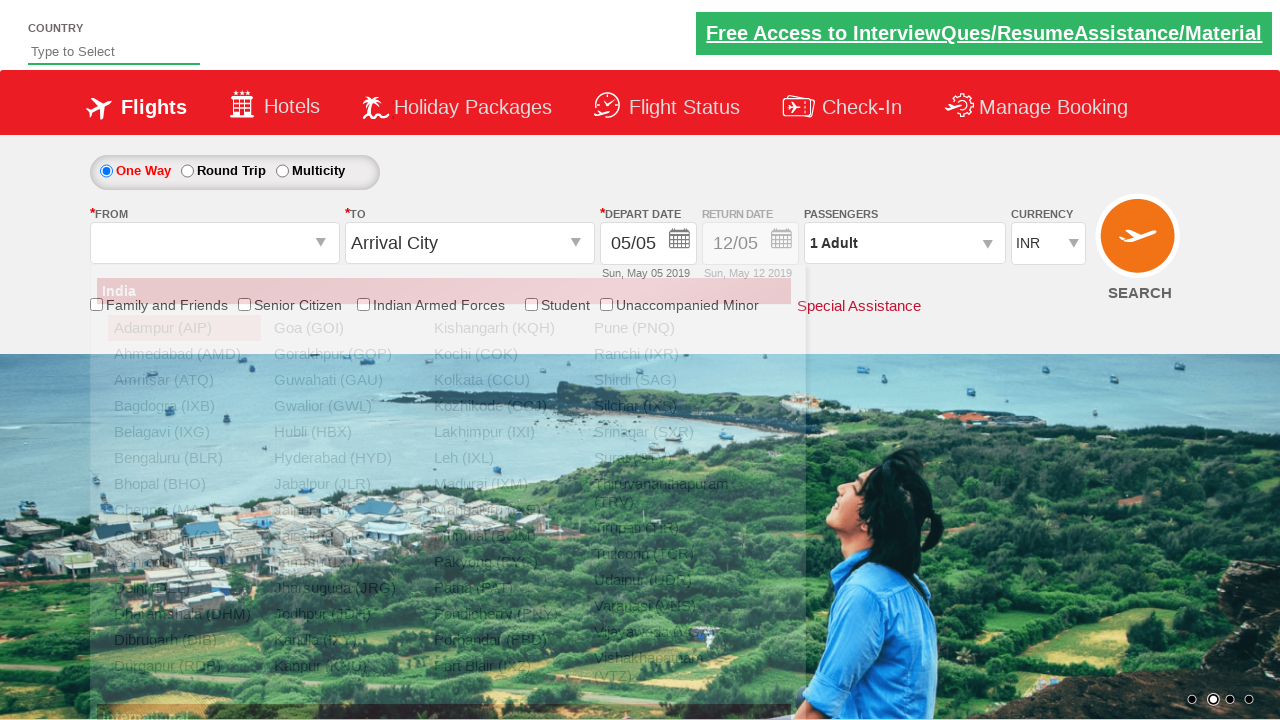

Selected Bangalore as origin station at (184, 458) on a[value='BLR']
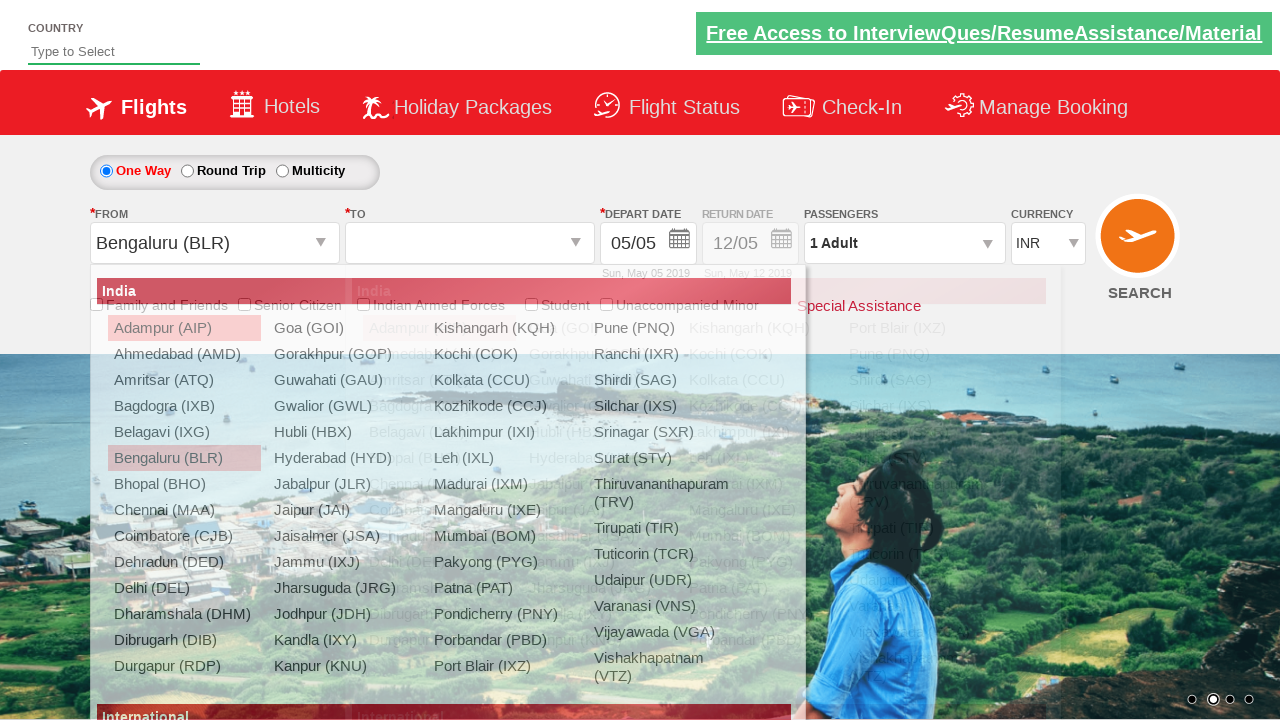

Selected Goa as destination station at (599, 328) on div[id*='destinationStation1_CTNR'] a[value='GOI']
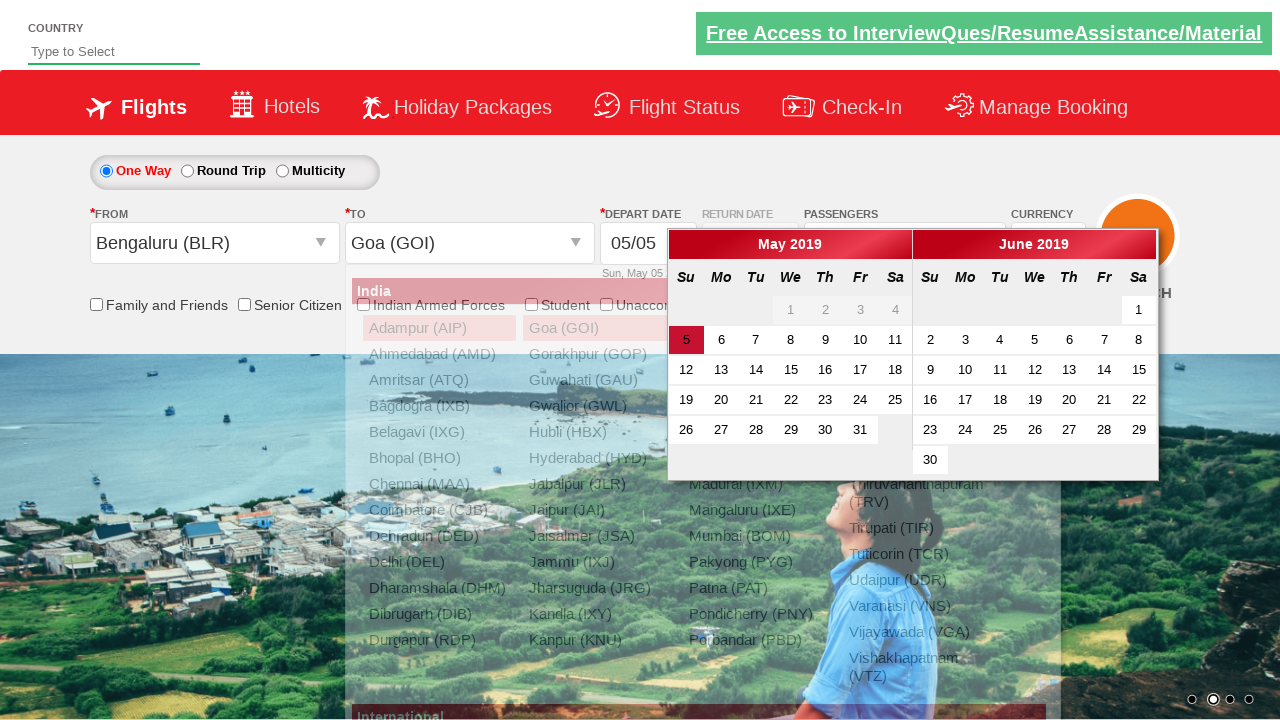

Selected 30th as travel date at (825, 430) on div.ui-datepicker-group.ui-datepicker-group-first > table > tbody > tr:nth-child
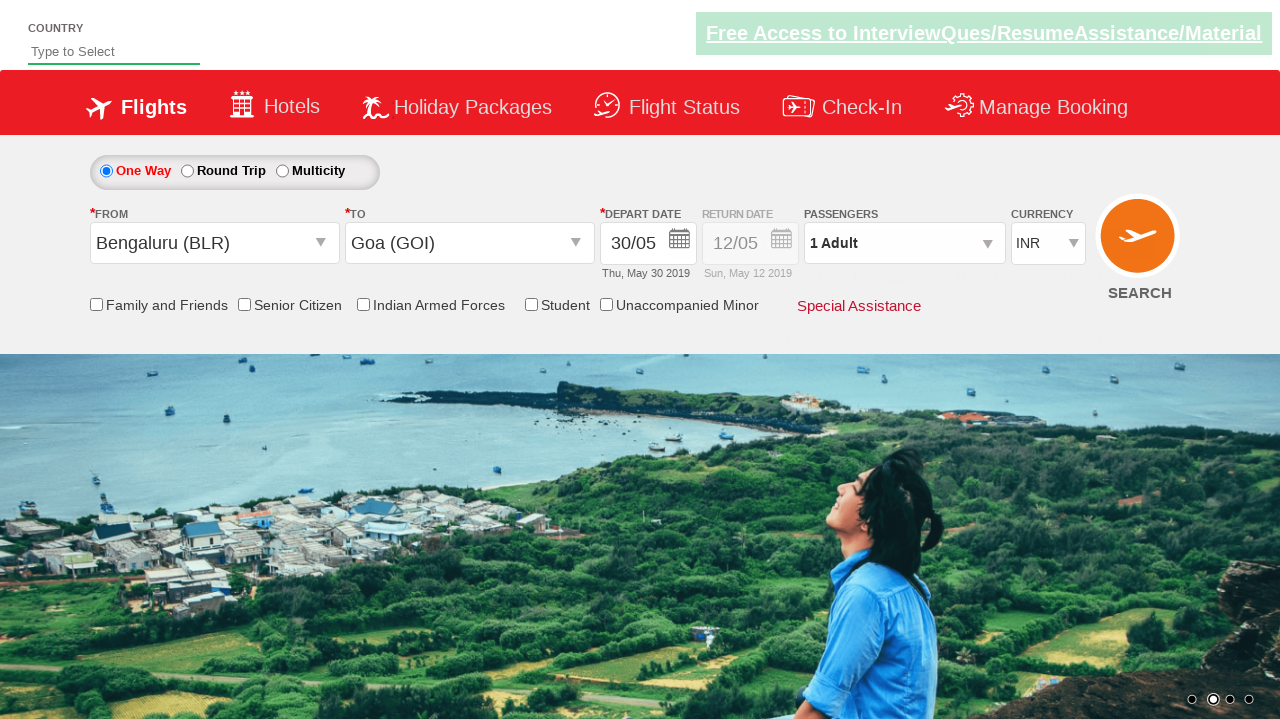

Opened passenger information dropdown at (904, 243) on #divpaxinfo
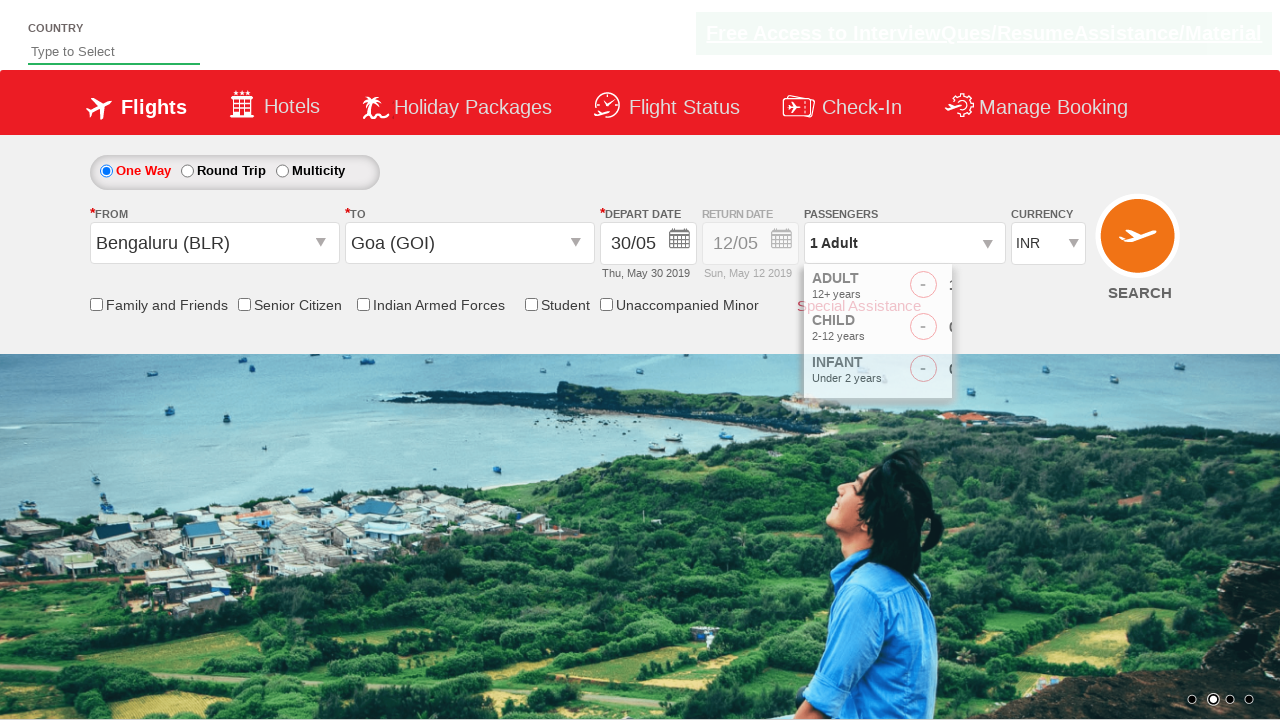

Incremented adult passenger count (iteration 1/4) at (982, 288) on #hrefIncAdt
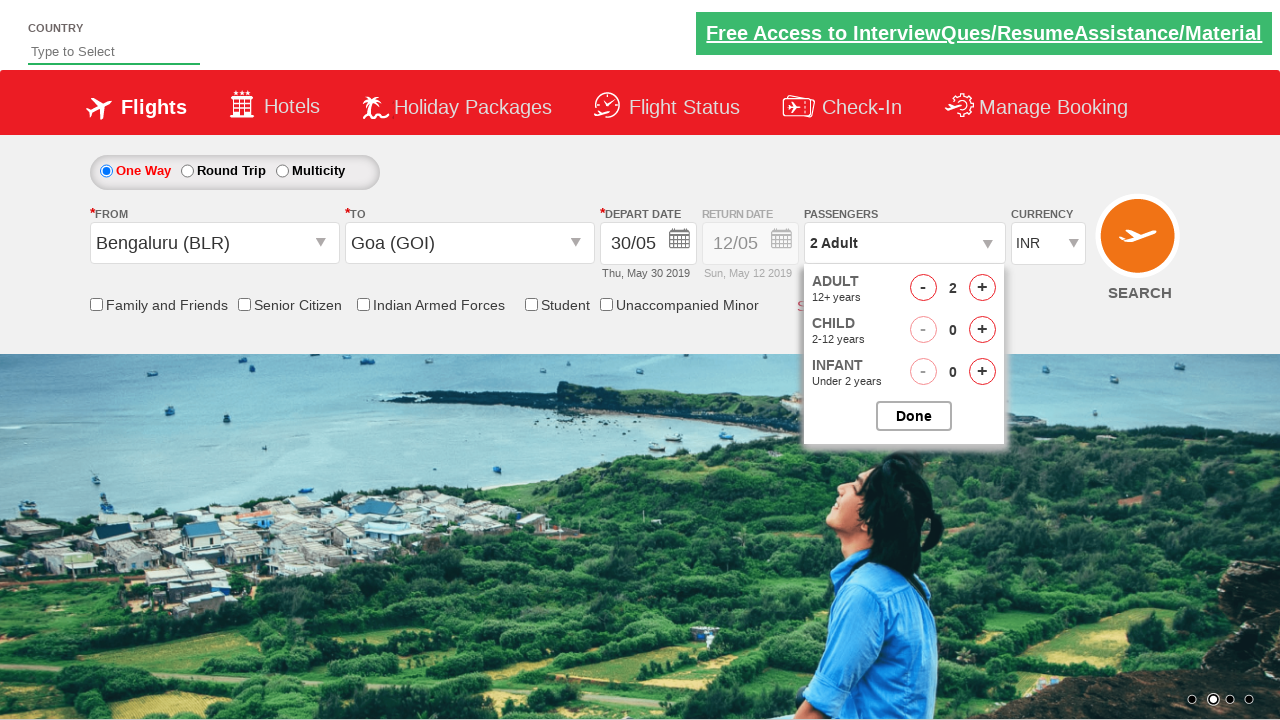

Incremented adult passenger count (iteration 2/4) at (982, 288) on #hrefIncAdt
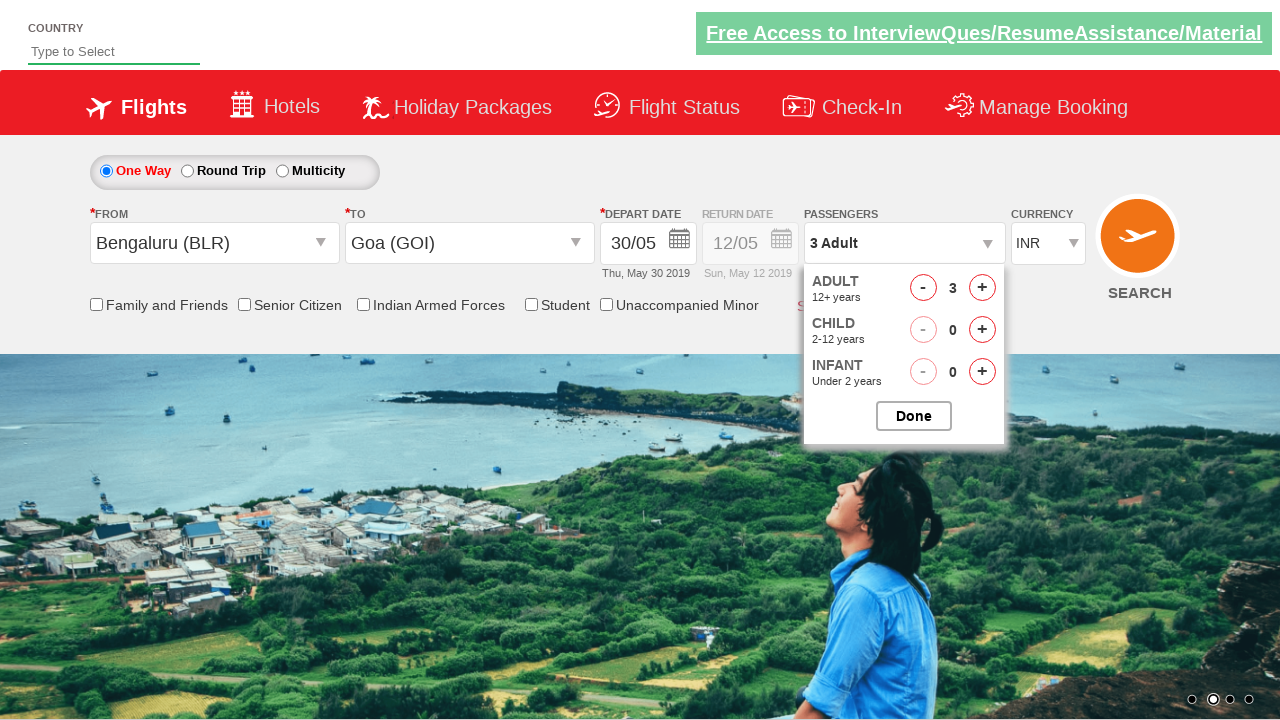

Incremented adult passenger count (iteration 3/4) at (982, 288) on #hrefIncAdt
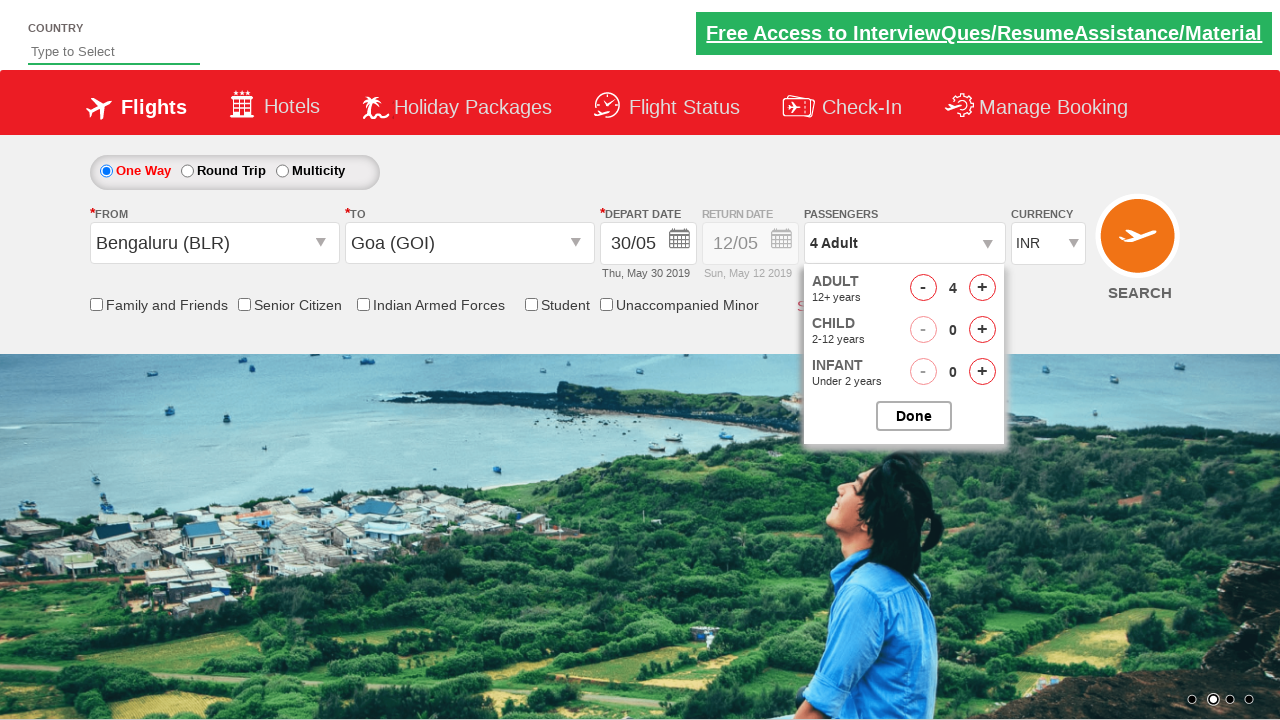

Incremented adult passenger count (iteration 4/4) at (982, 288) on #hrefIncAdt
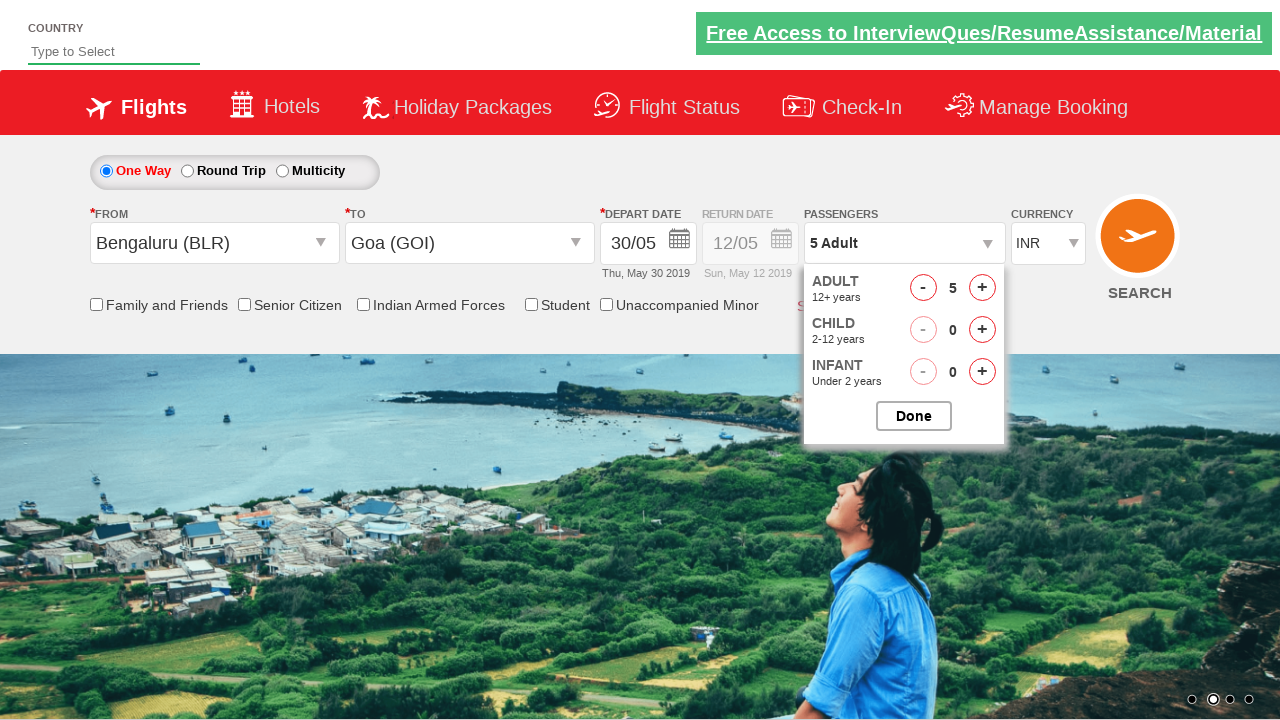

Closed passenger selection panel at (914, 416) on #btnclosepaxoption
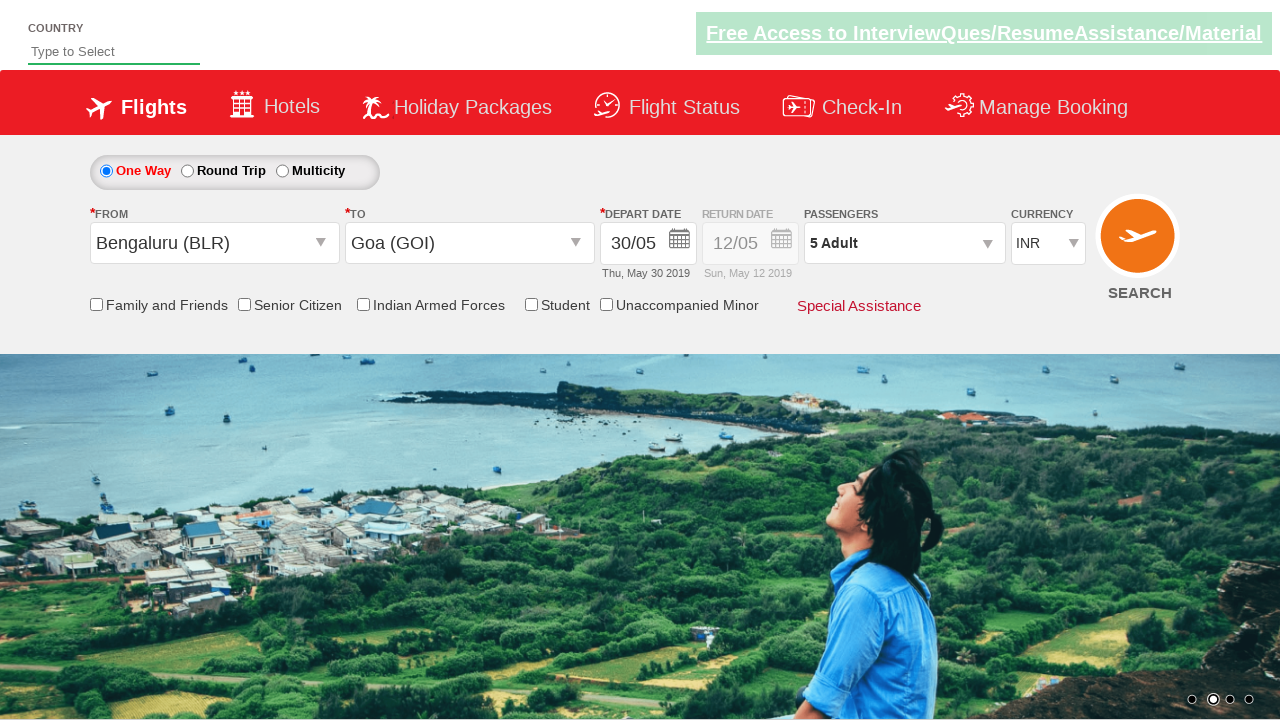

Selected INR as currency on #ctl00_mainContent_DropDownListCurrency
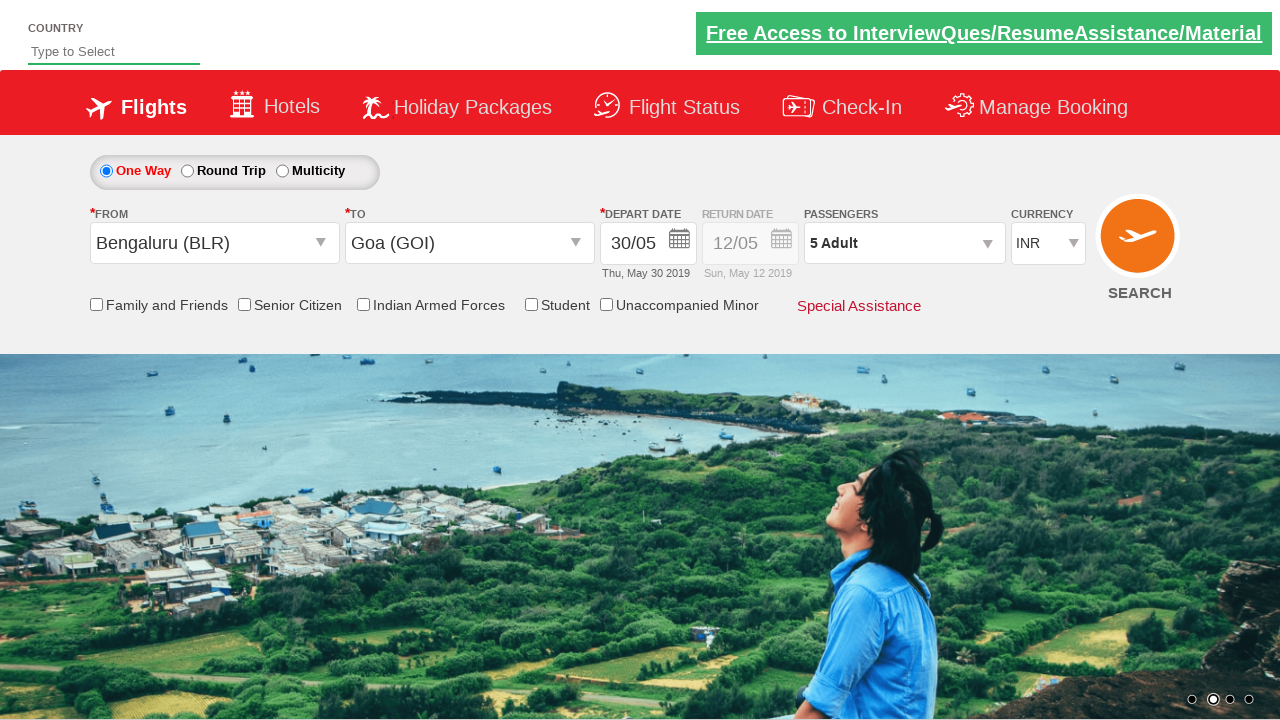

Clicked Find Flights button to submit search at (1140, 245) on input[id*='btn_FindFlights']
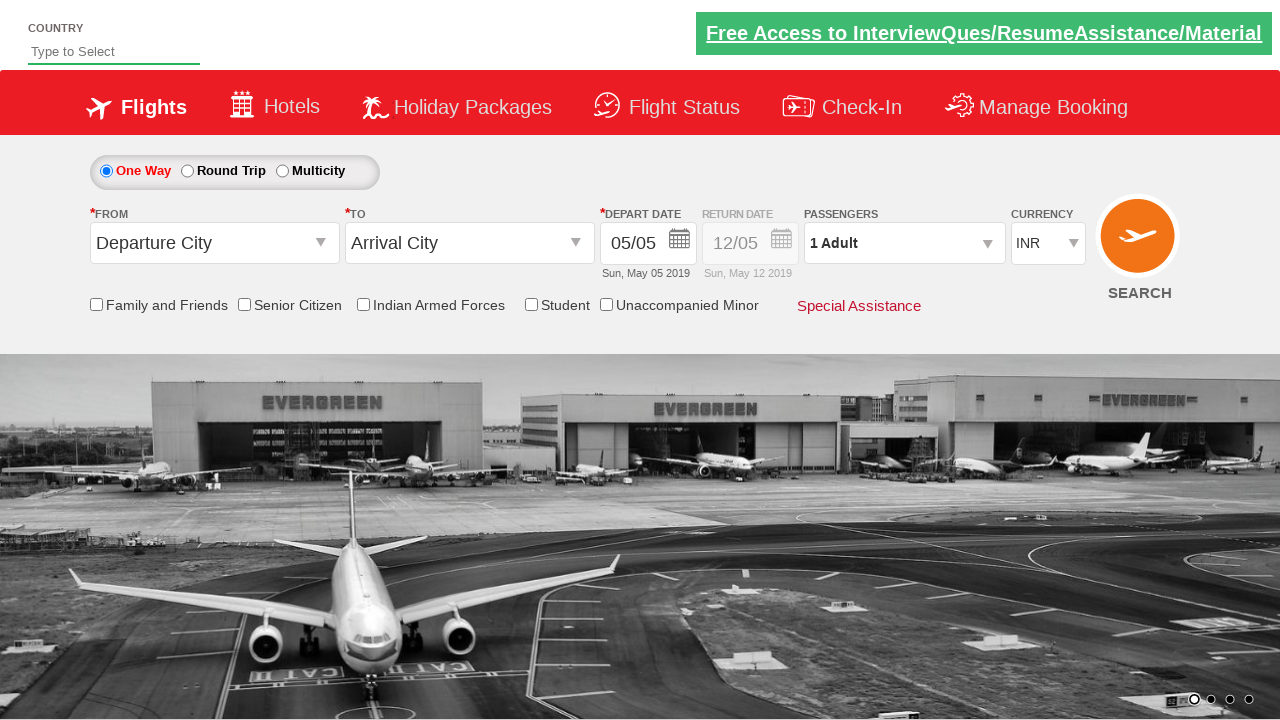

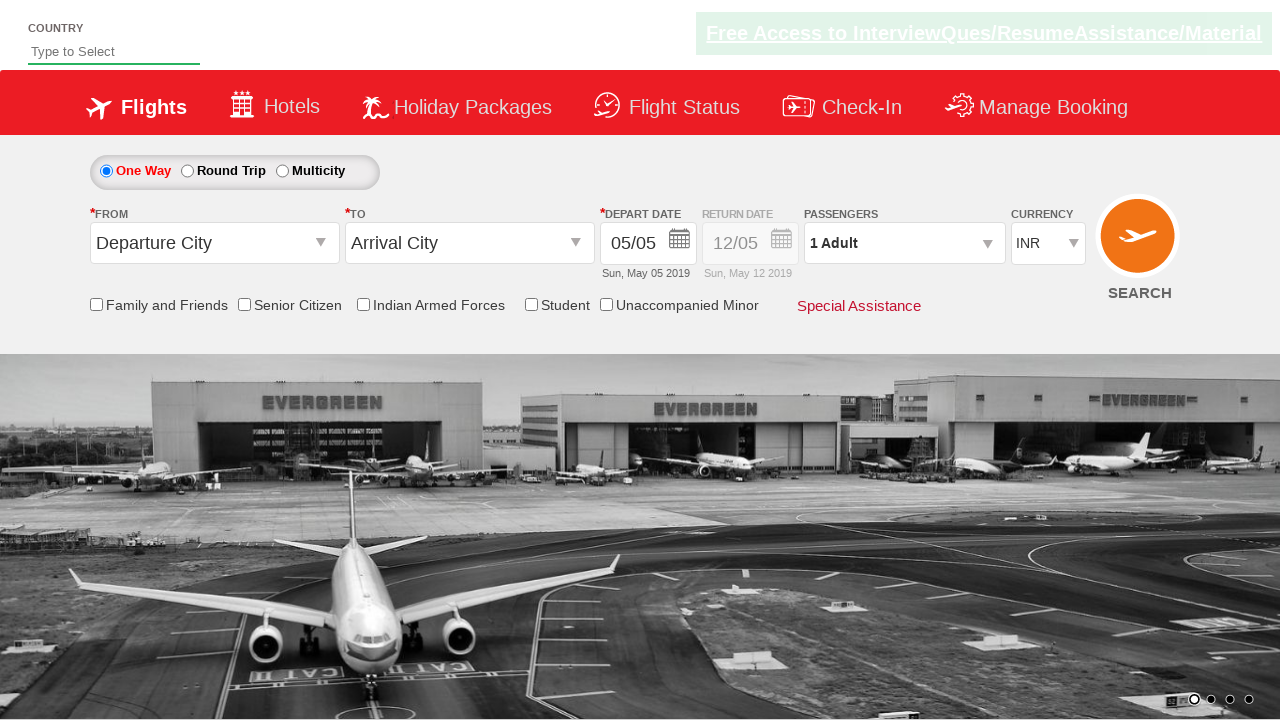